Tests clicking a button that triggers a JavaScript alert and accepting it

Starting URL: https://bonigarcia.dev/selenium-webdriver-java/dialog-boxes.html

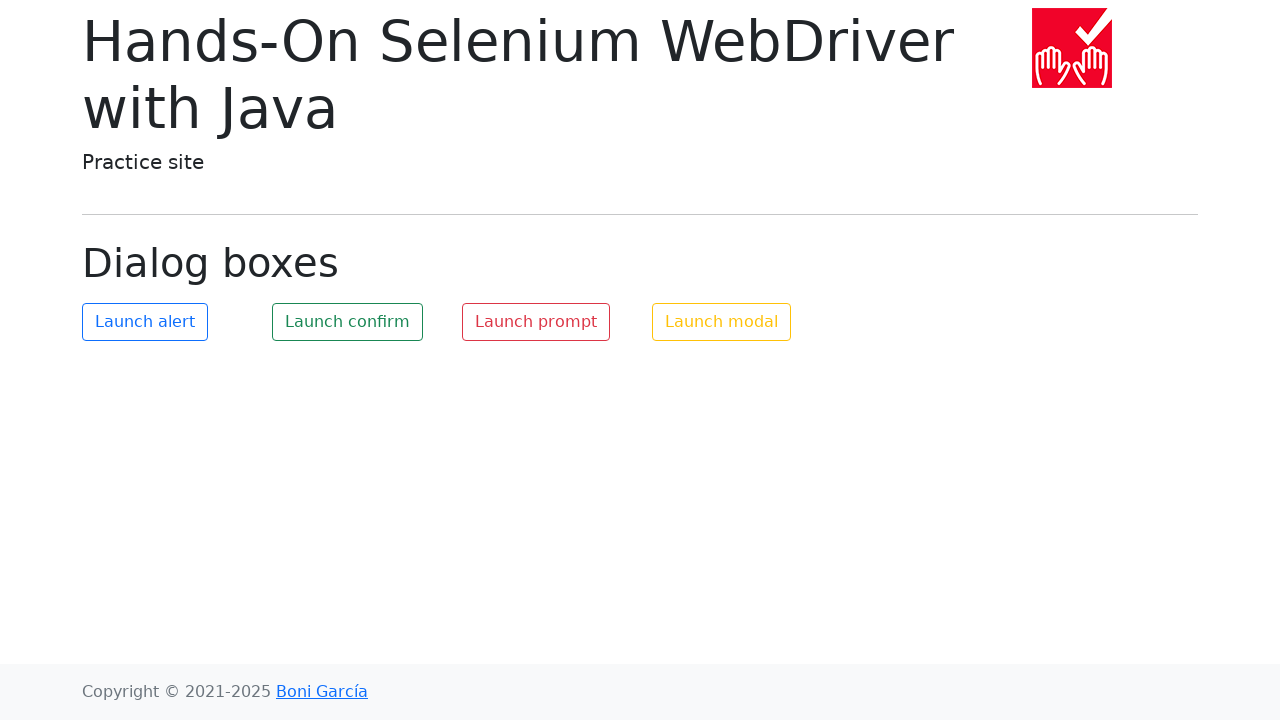

Set up dialog handler to accept alerts
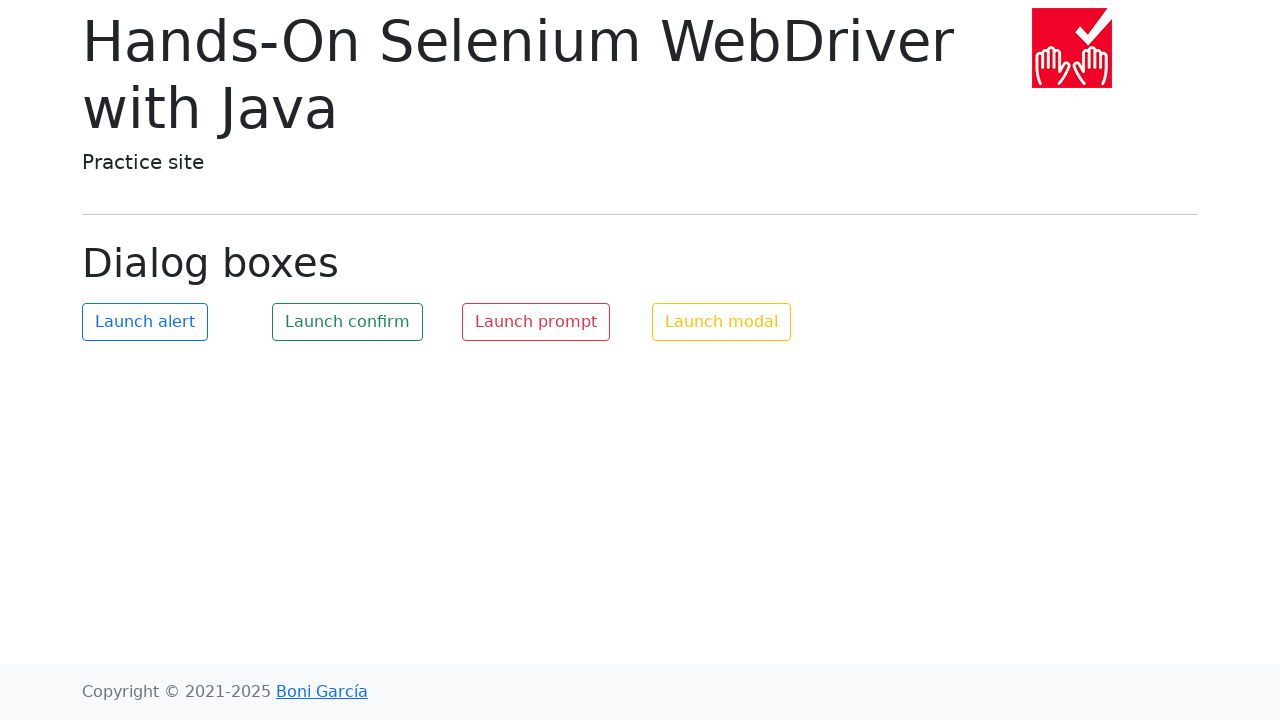

Clicked the alert button at (145, 322) on #my-alert
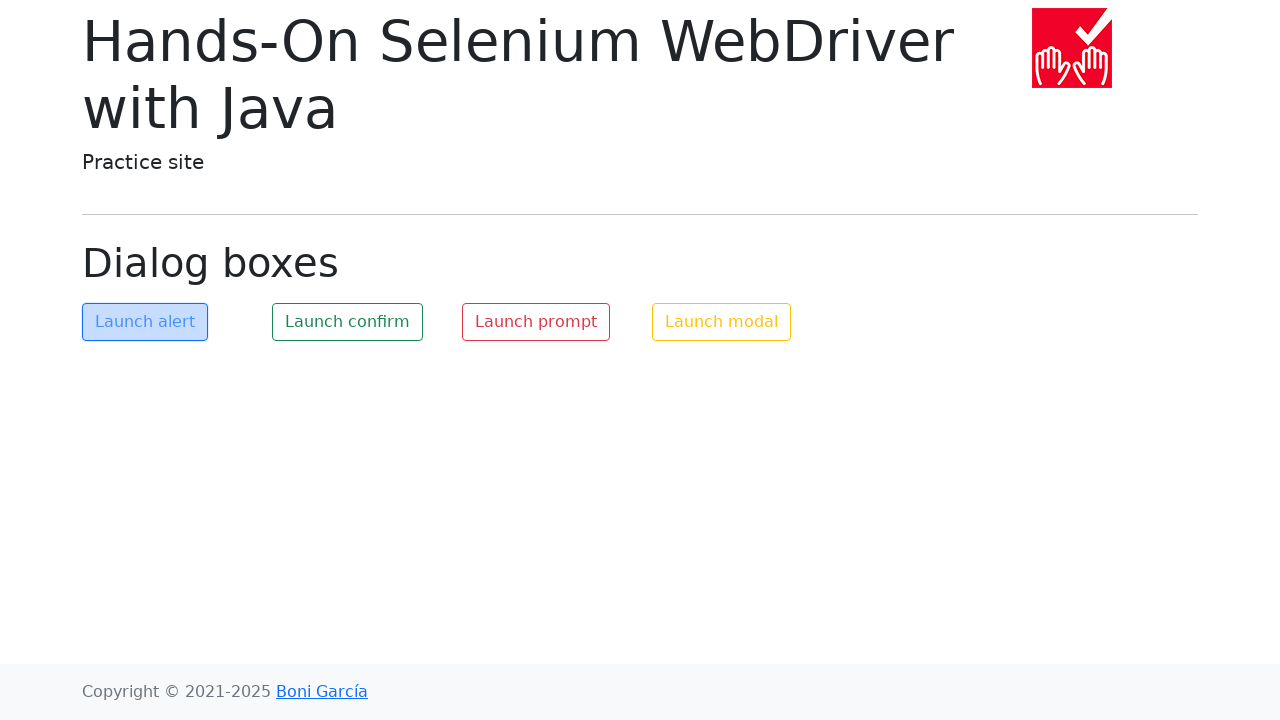

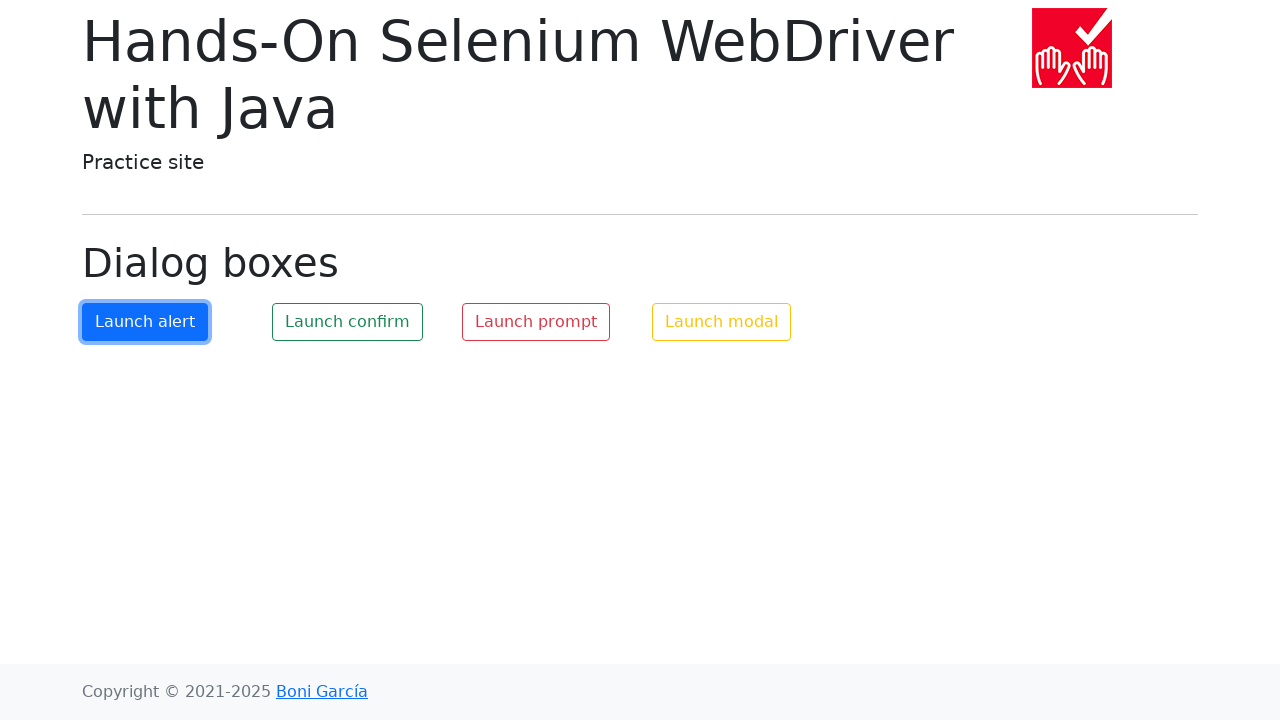